Navigates to the R Project website, clicks on a link within the navigation section, and retrieves text from a paragraph element

Starting URL: https://www.r-project.org/

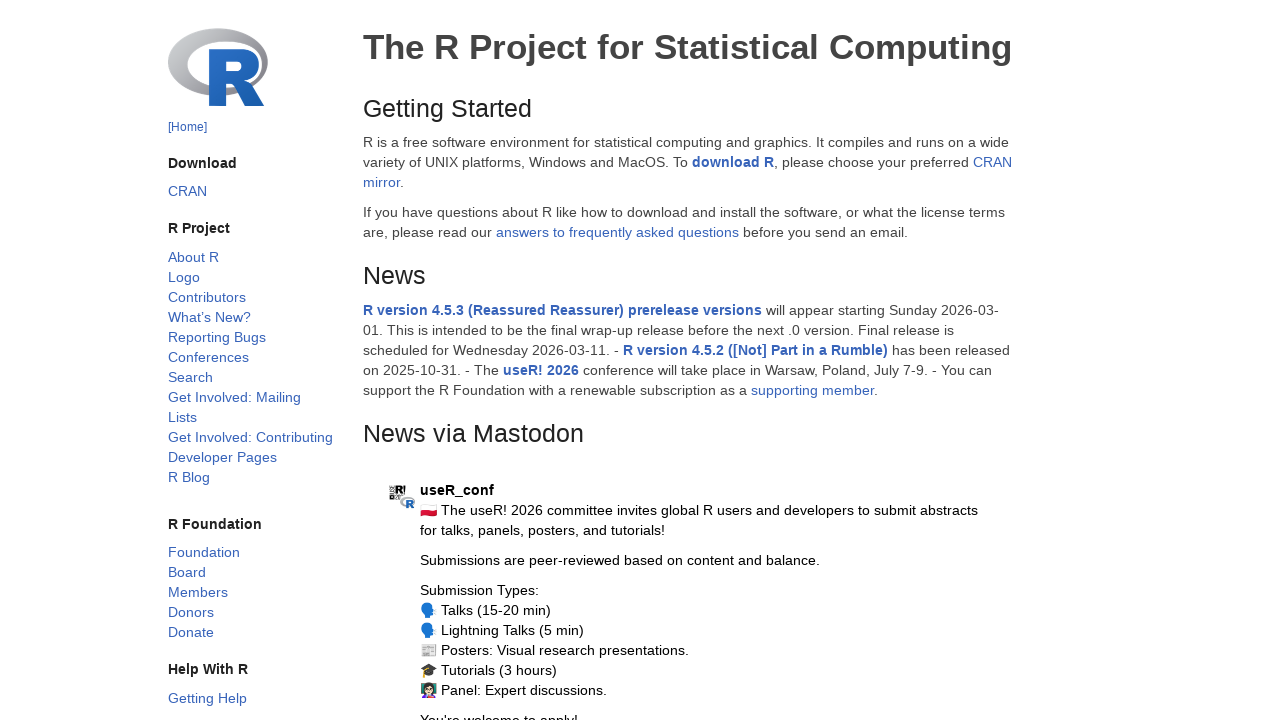

Clicked the first link in the navigation section's unordered list at (193, 257) on .row ul a
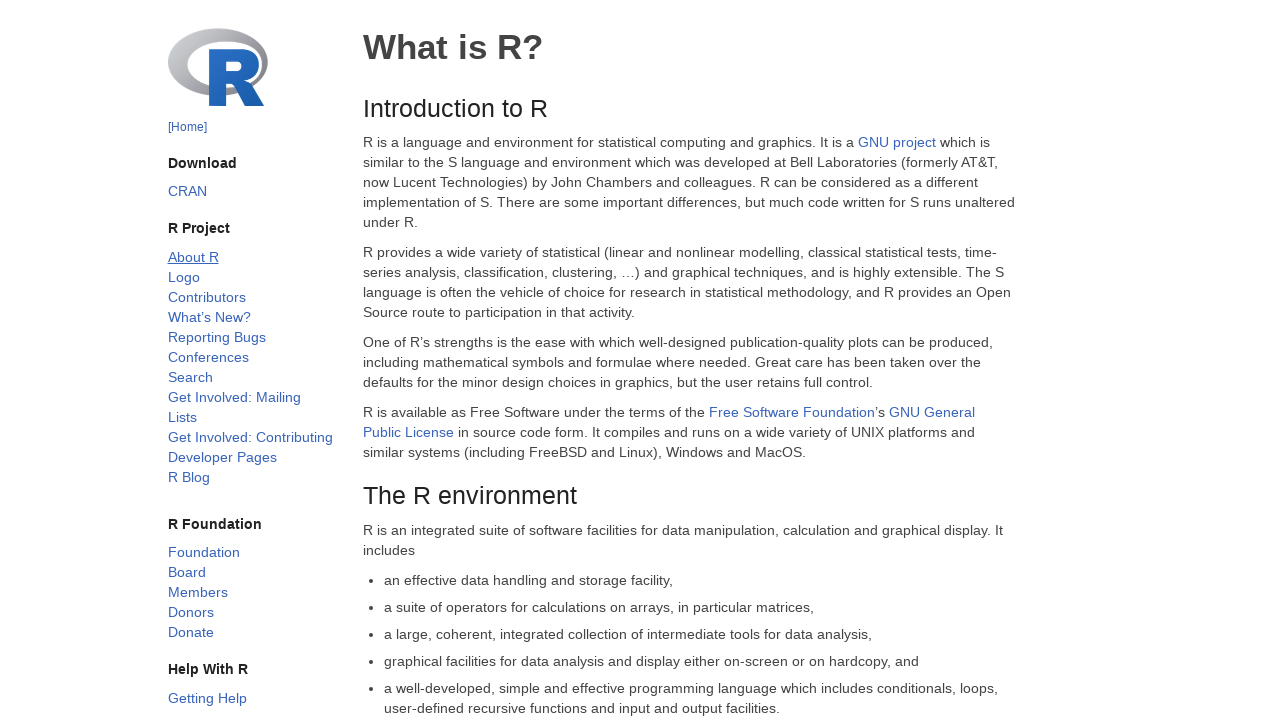

Waited for page to finish loading
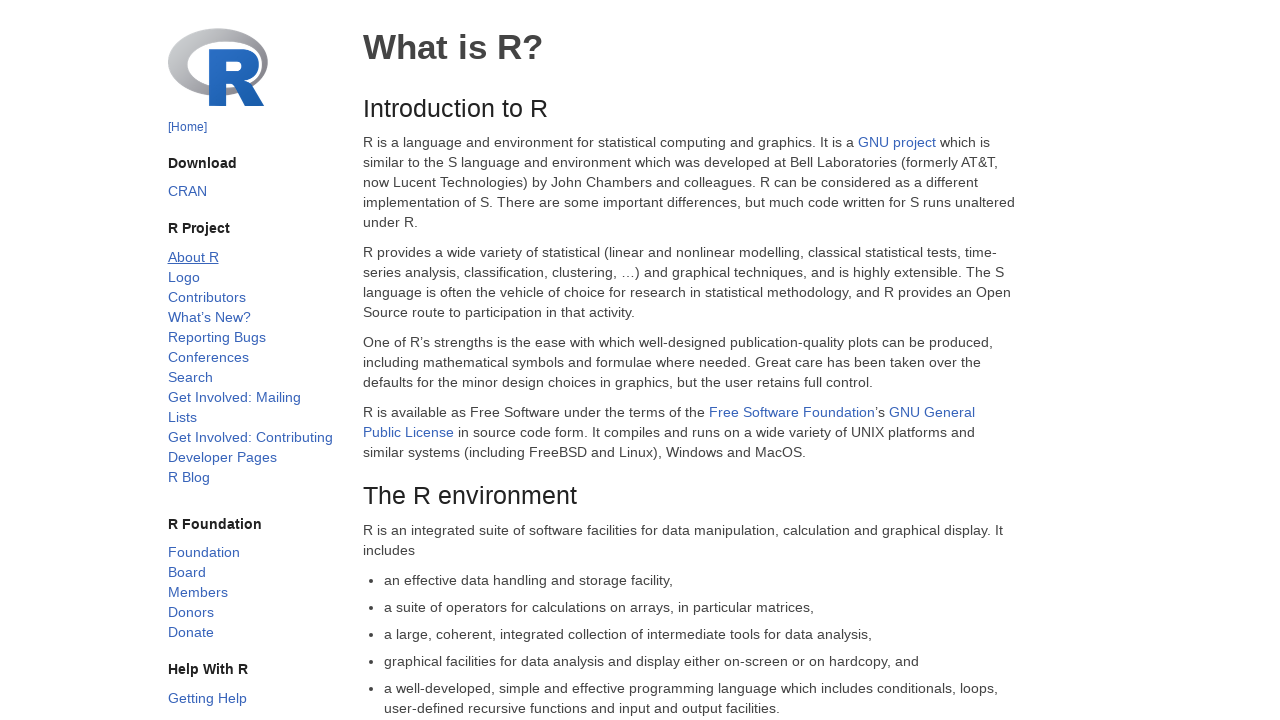

Retrieved text content from paragraph element in the second div of the row section
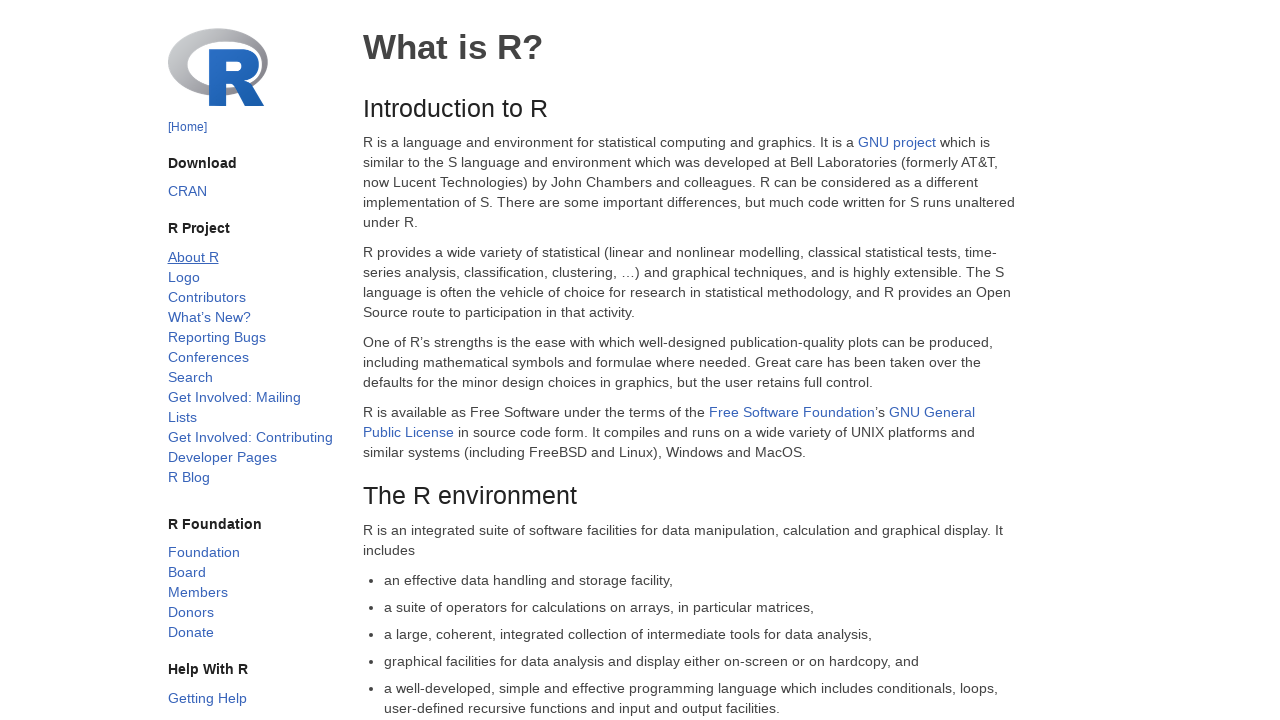

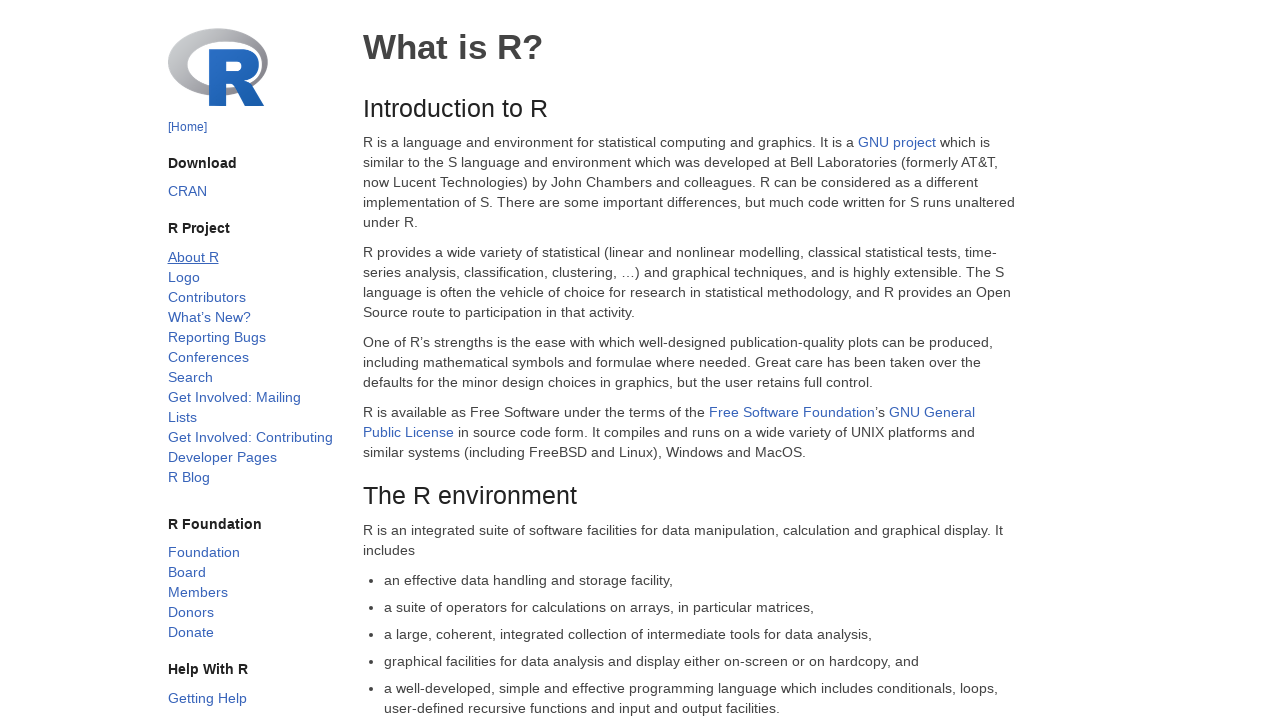